Tests creating a new event by filling in title and text fields, saving it, then navigating back to the home page and deleting the created event

Starting URL: https://omega-vismatestingapp.azurewebsites.net/

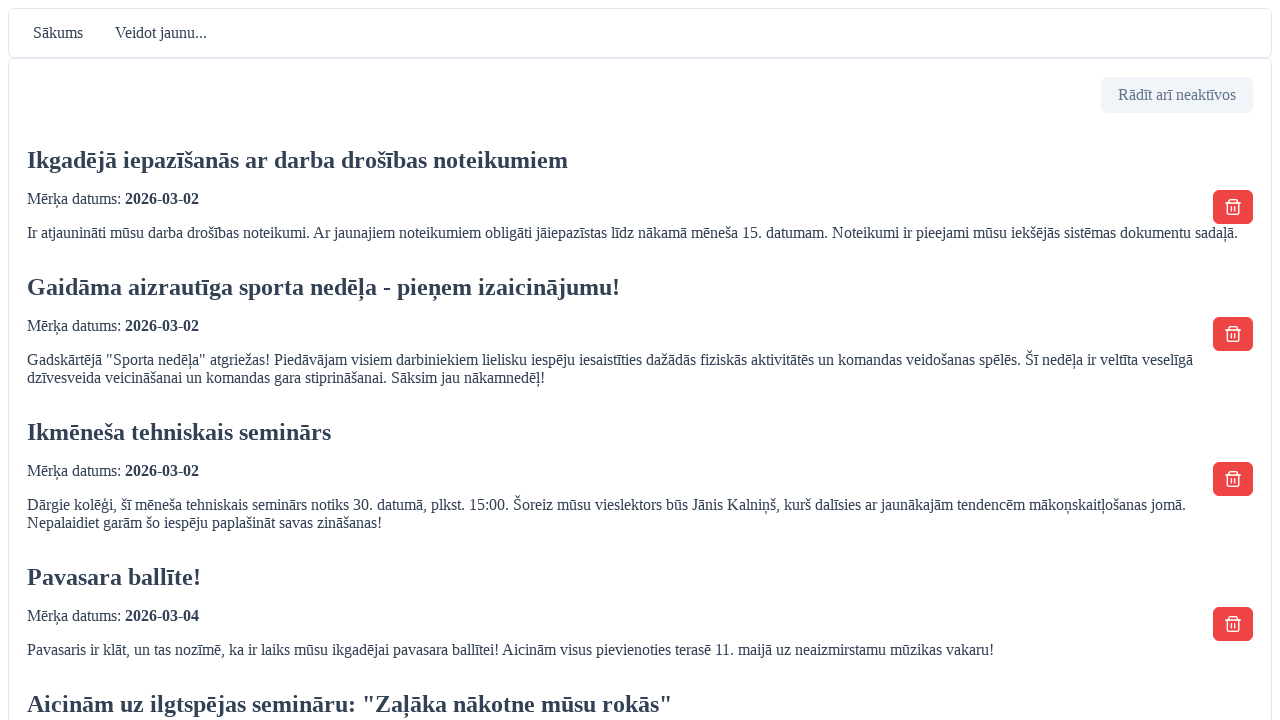

Clicked 'Veidot jaunu' (Create new) button at (161, 33) on xpath=//span[contains(text(), 'Veidot jaunu')]
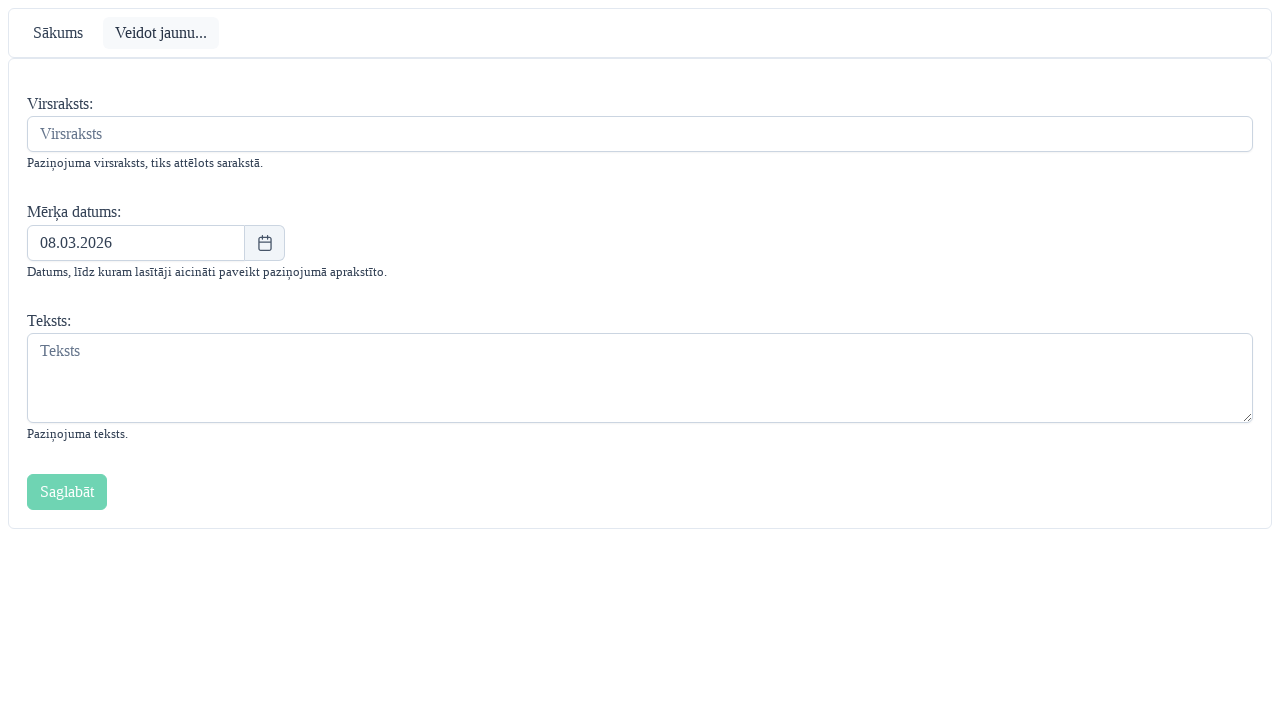

Waited for 'Virsraksts' (Title) label to appear
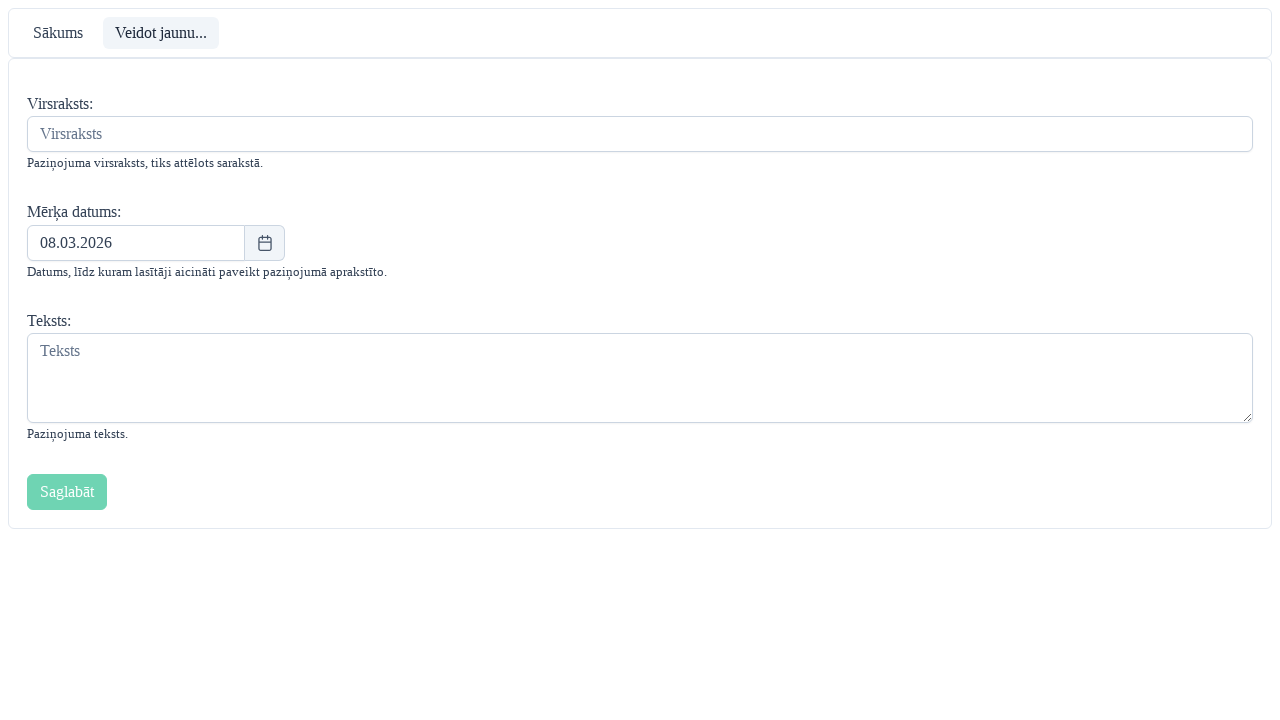

Filled title field with 'TestEvent742' on #title
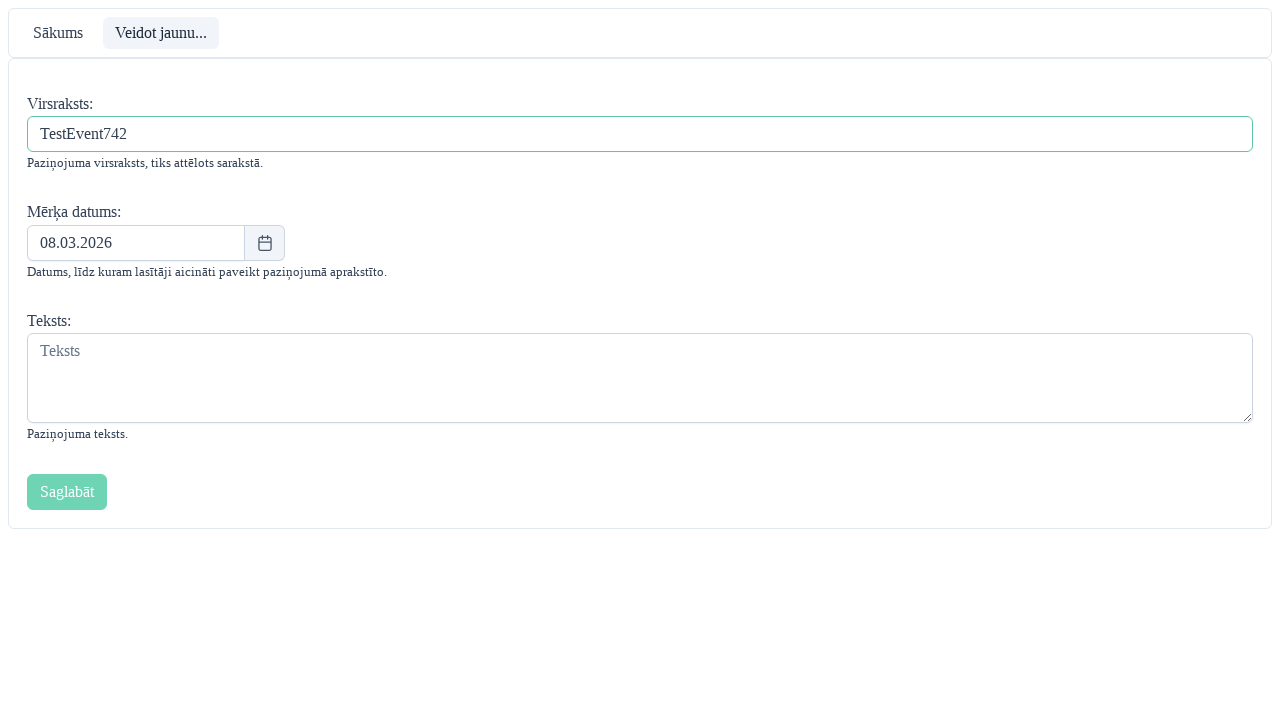

Filled text field with 'Sample event description text' on #text
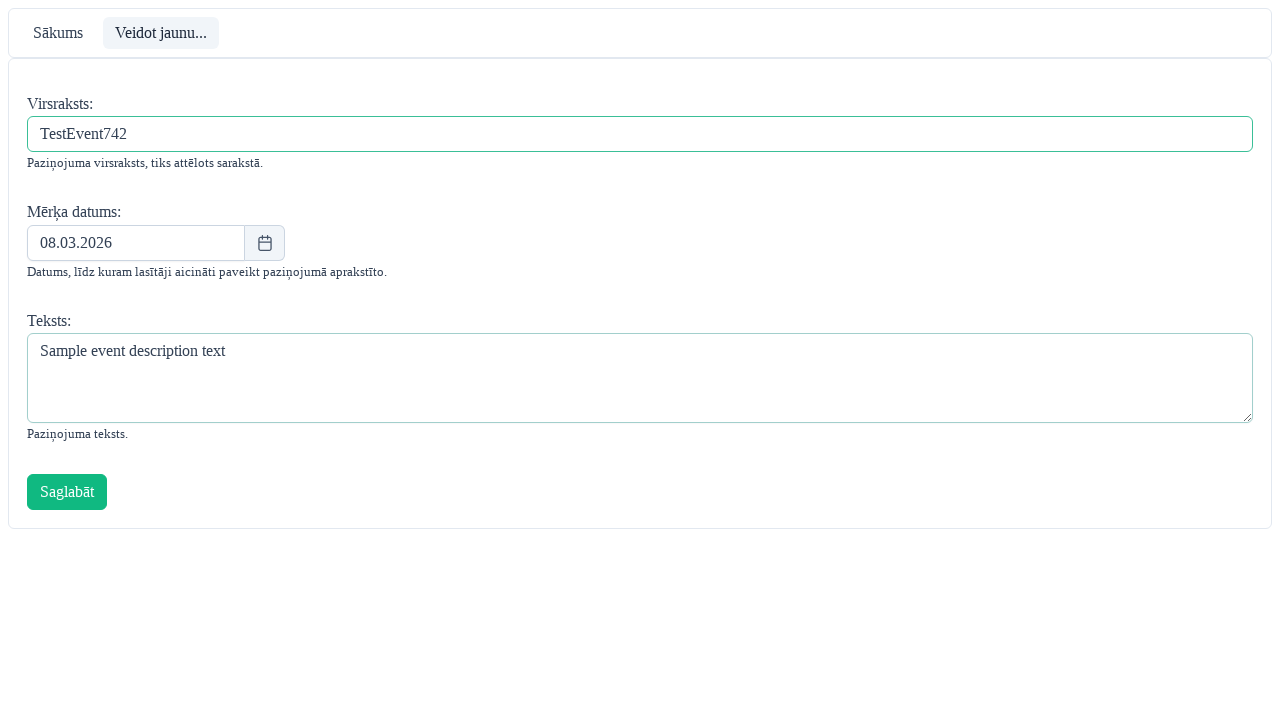

Clicked save button to create event at (67, 492) on button[data-pc-name='button']
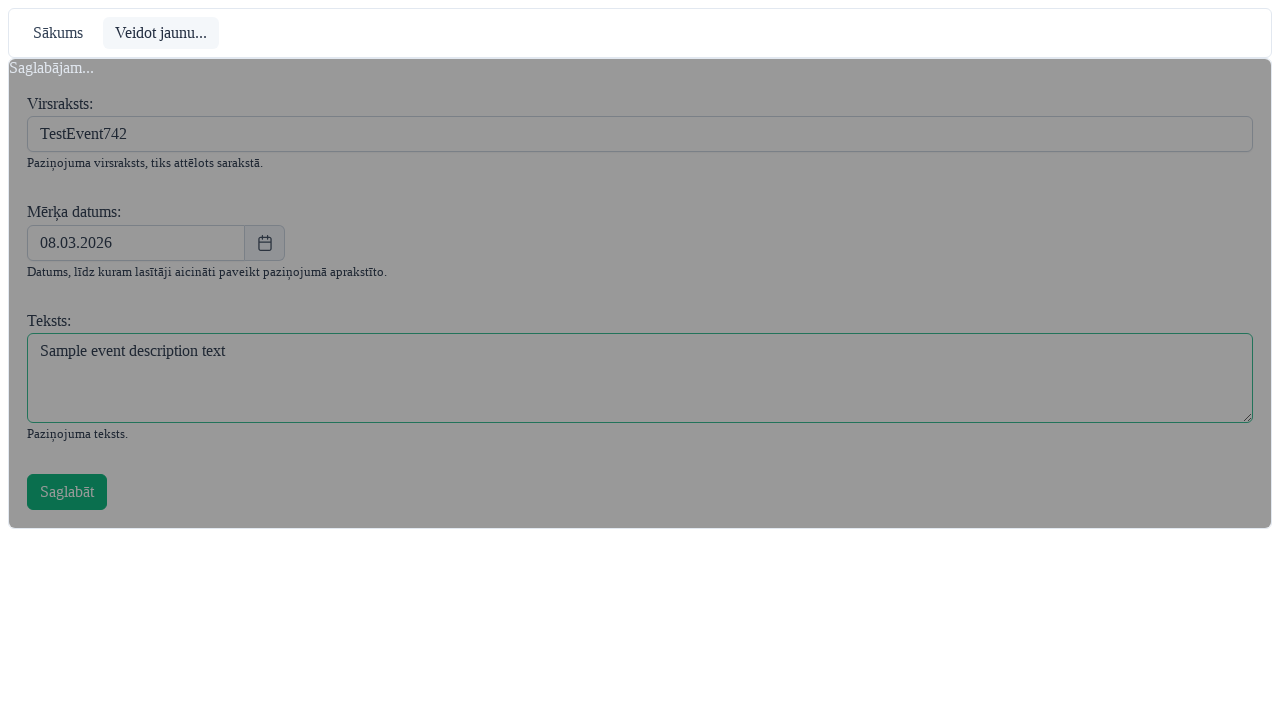

Clicked 'Sākums' (Home) link to navigate back to home page at (58, 33) on xpath=//span[contains(text(), 'kums')]
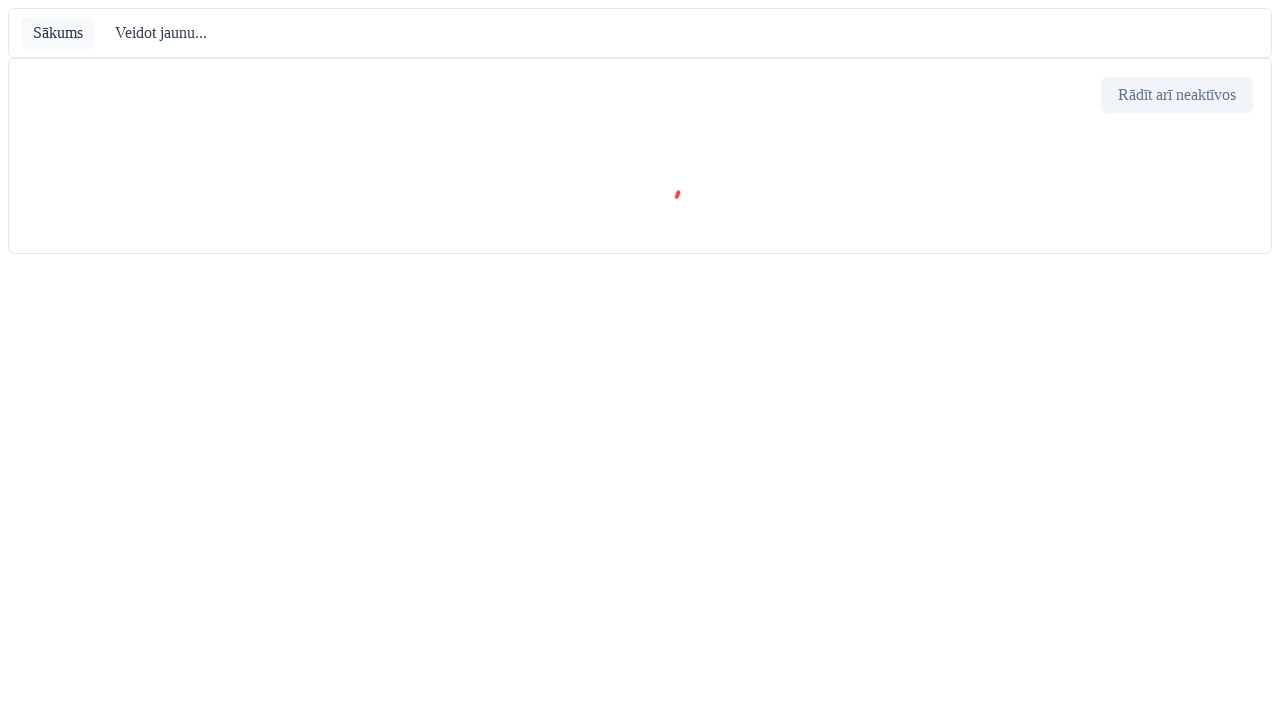

Clicked delete button for event 'TestEvent742' at (1233, 586) on xpath=//div[@class='title' and text()='TestEvent742']/following-sibling::div[@cl
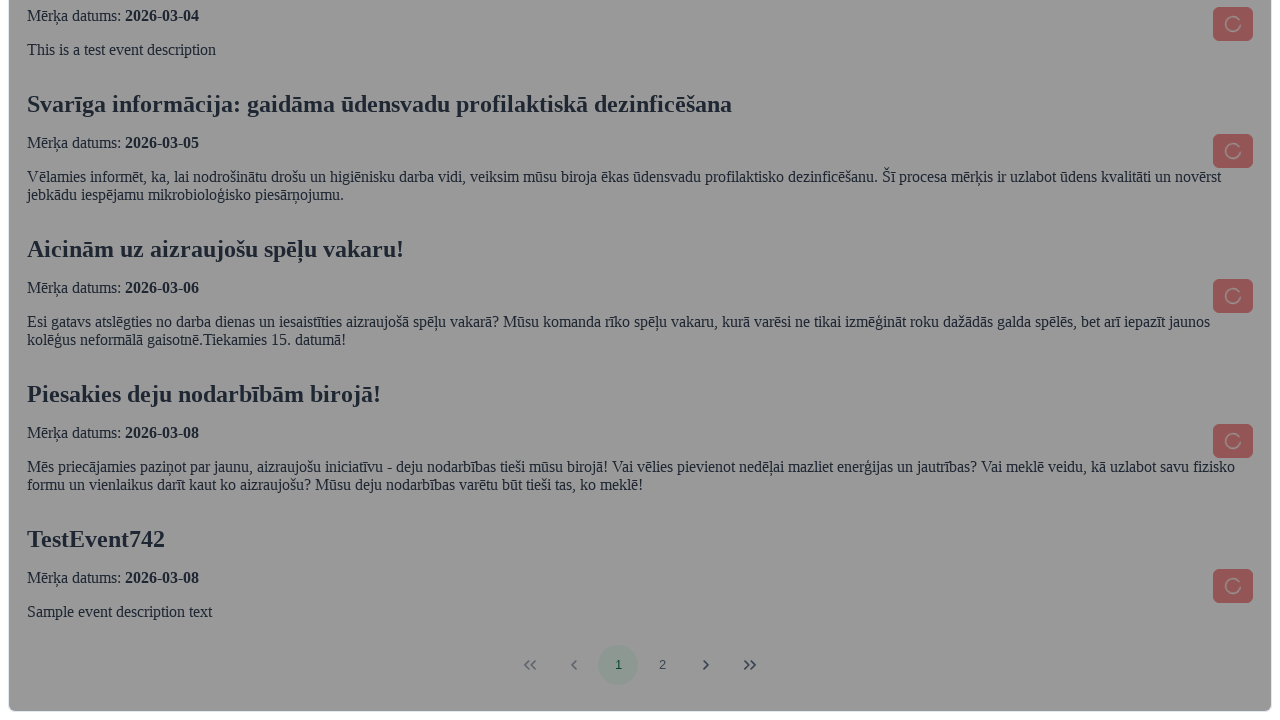

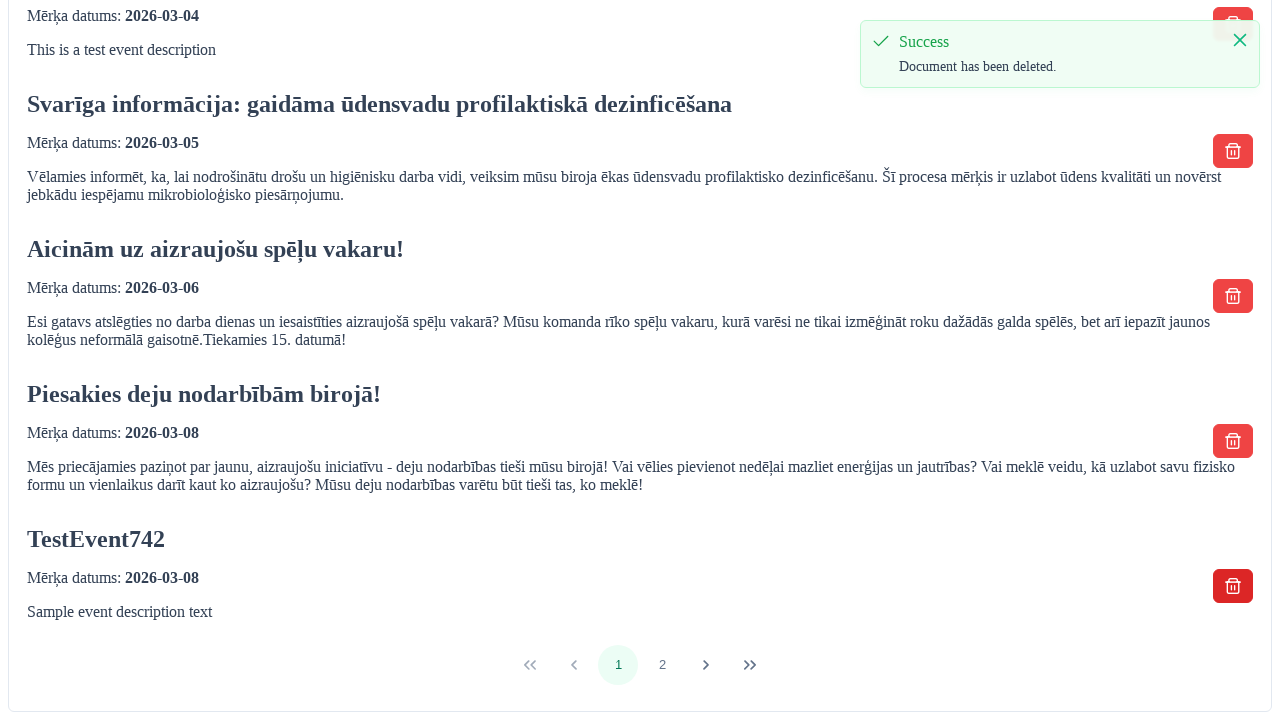